Tests the sorting functionality of a vegetable/fruit table by clicking the column header and verifying that the items are sorted alphabetically

Starting URL: https://rahulshettyacademy.com/seleniumPractise/#/offers

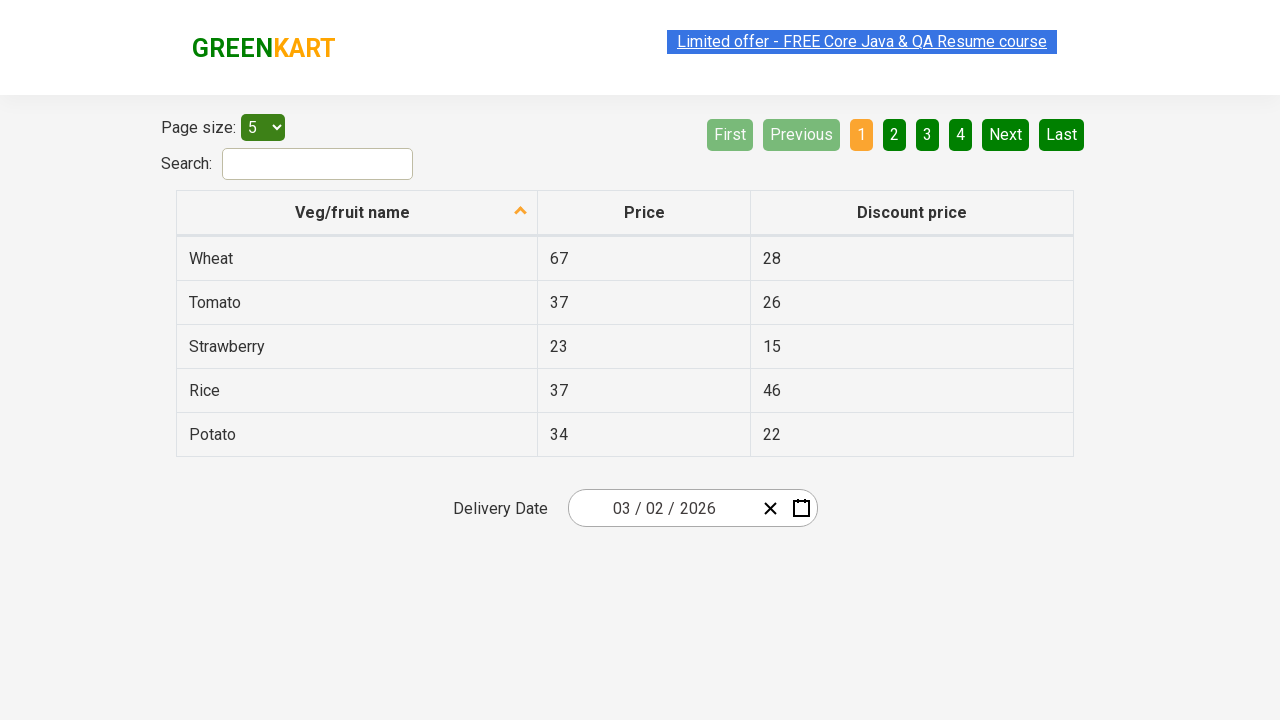

Clicked on 'Veg/fruit name' column header to sort at (353, 212) on xpath=//span[text()='Veg/fruit name']
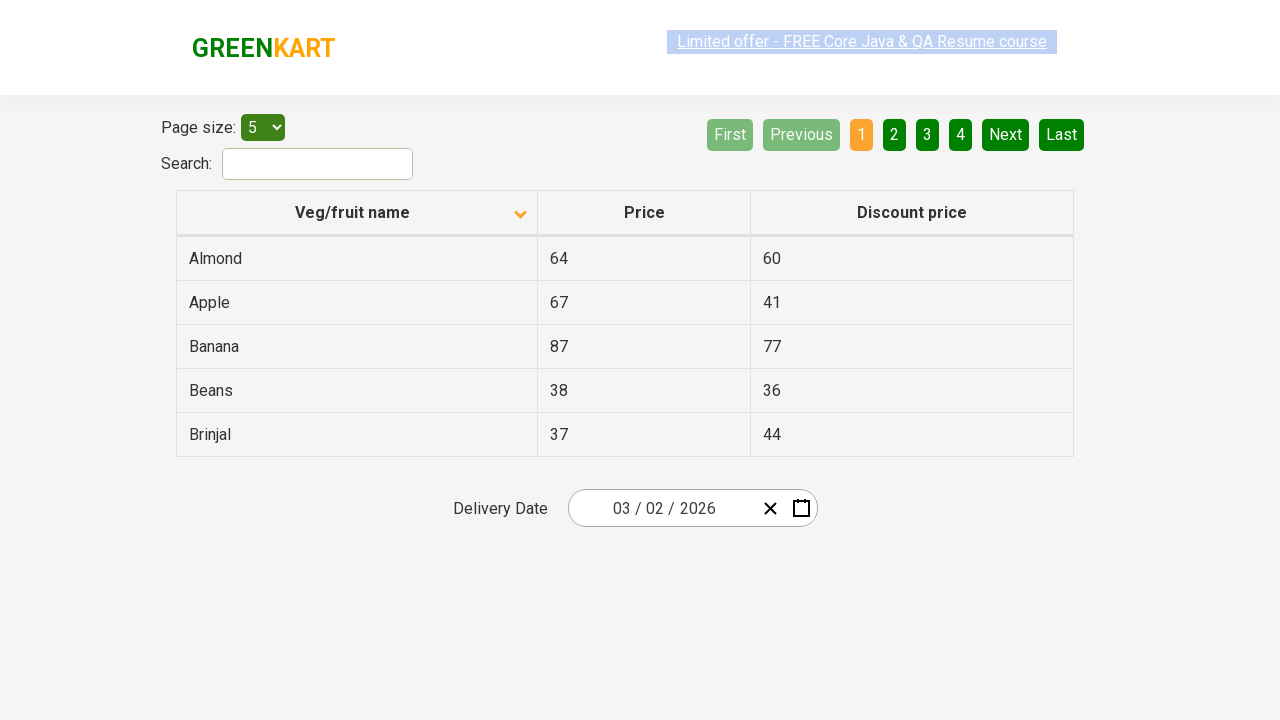

Table rows loaded and are visible
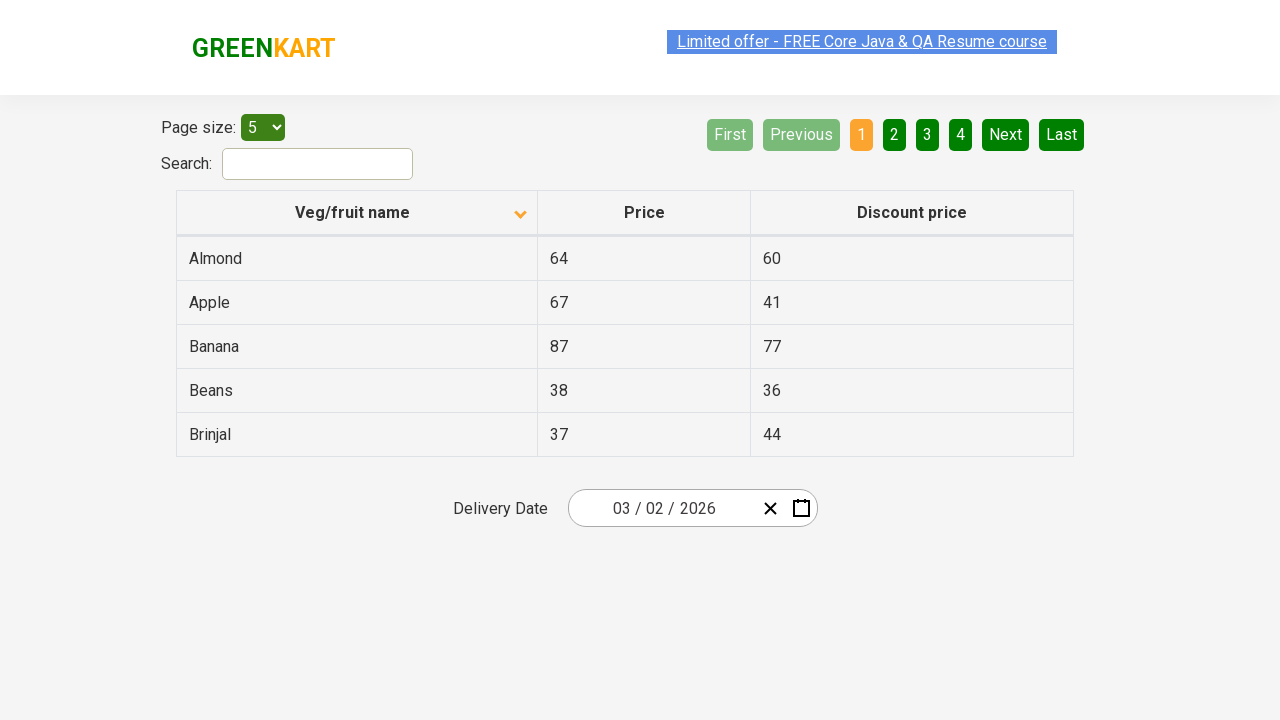

Retrieved 5 vegetable names from the table
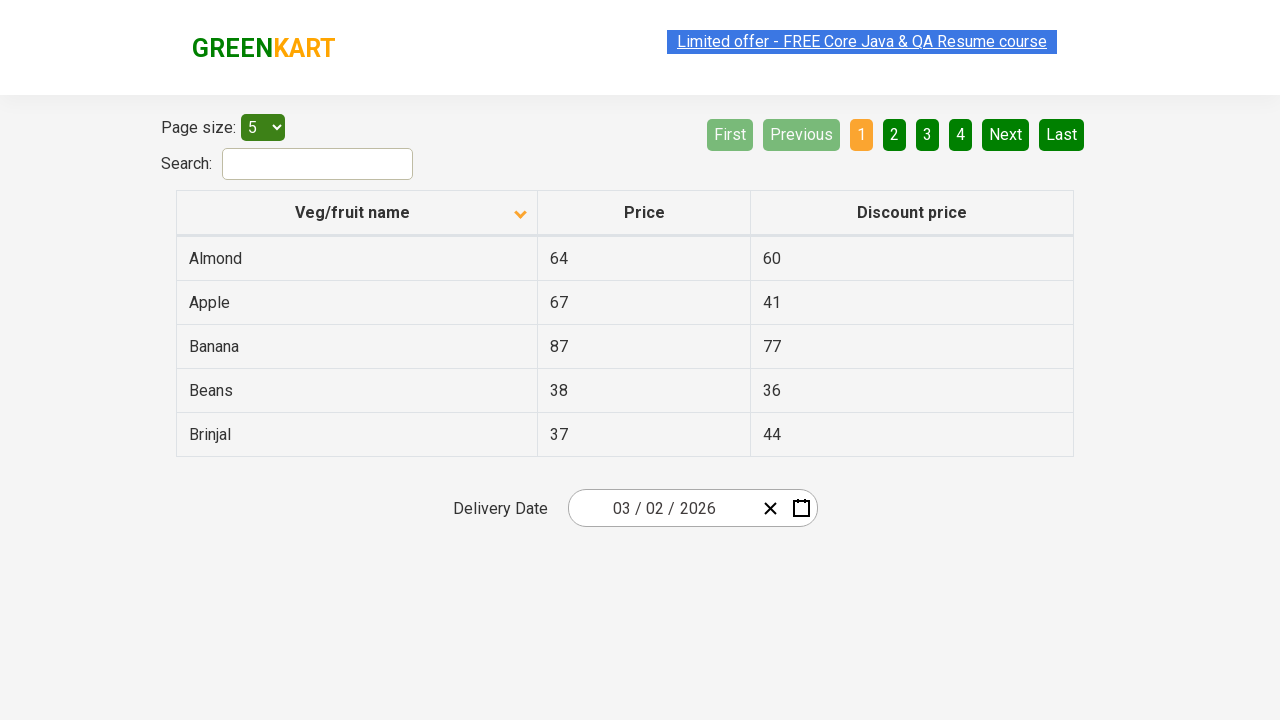

Extracted text content from all vegetable elements
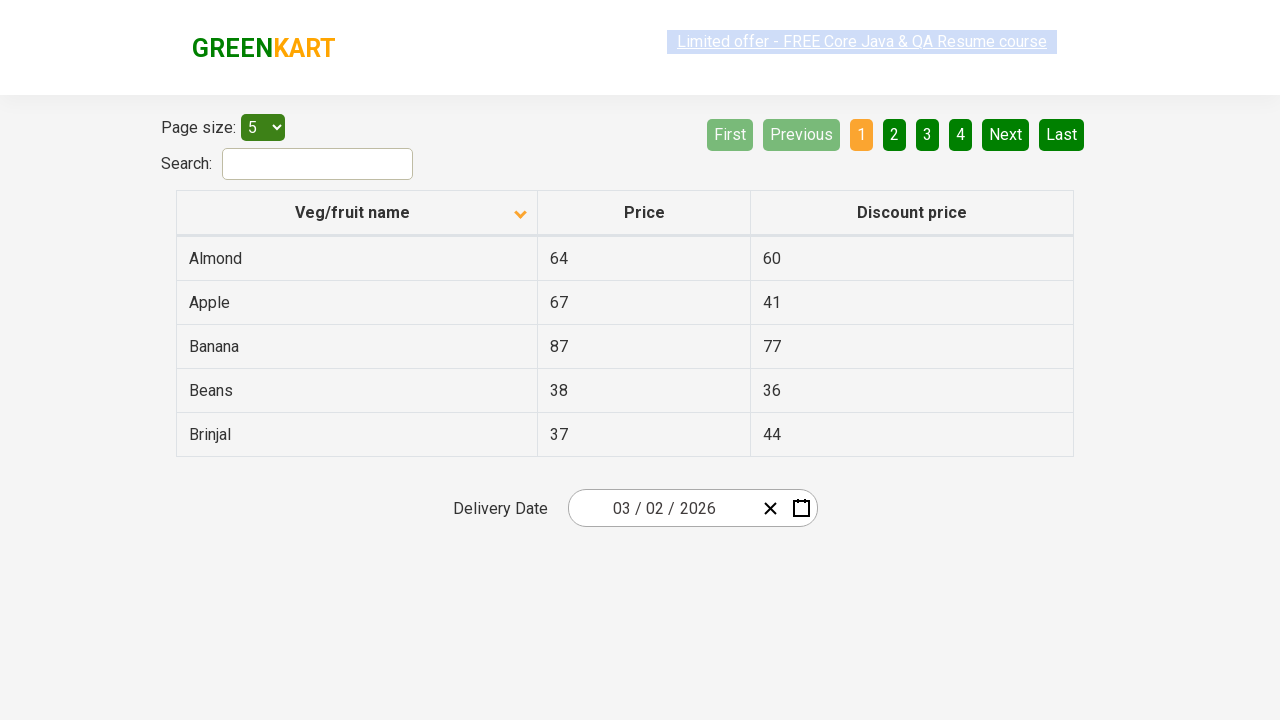

Created a copy of the browser-sorted vegetable list
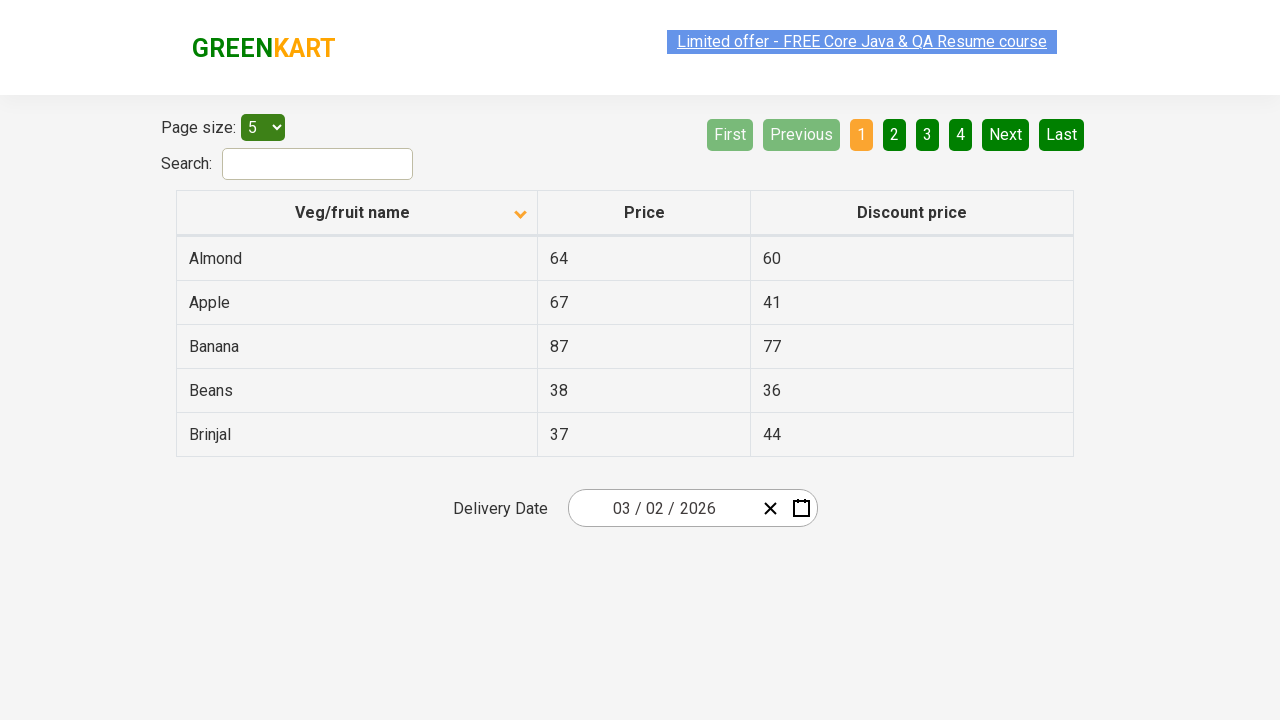

Sorted the vegetable list alphabetically programmatically
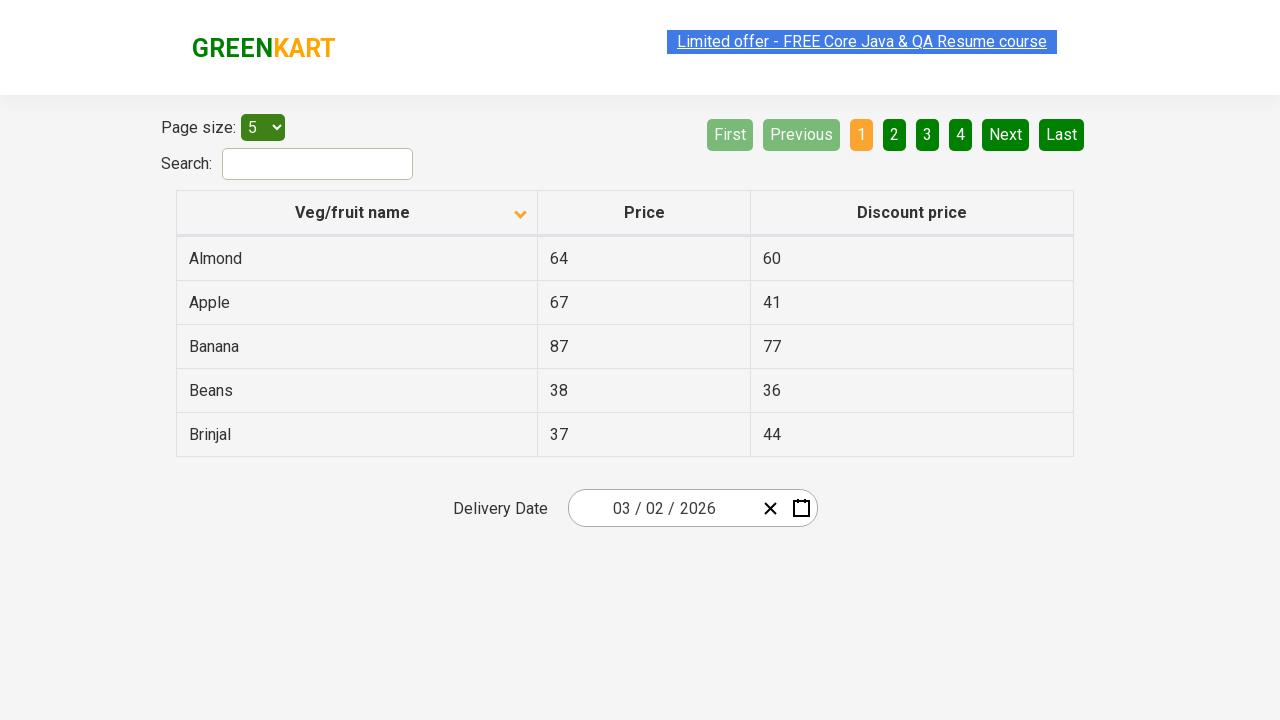

Verified that table items are sorted alphabetically correctly
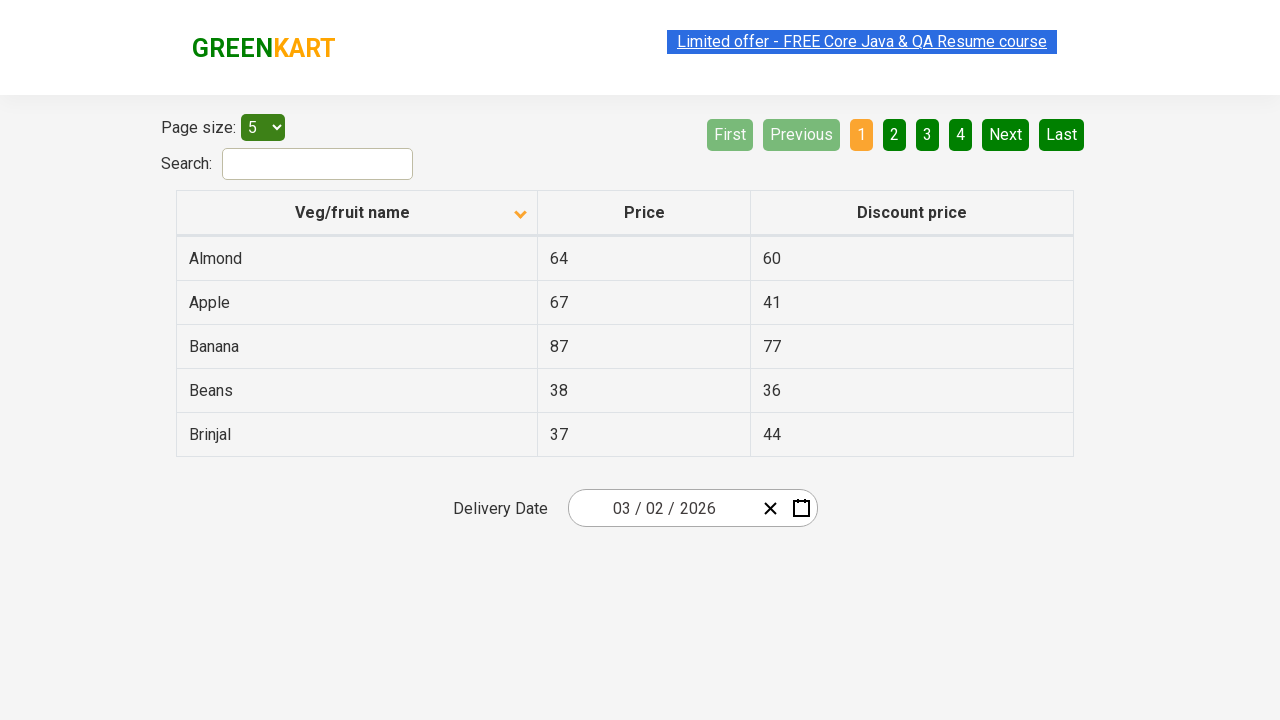

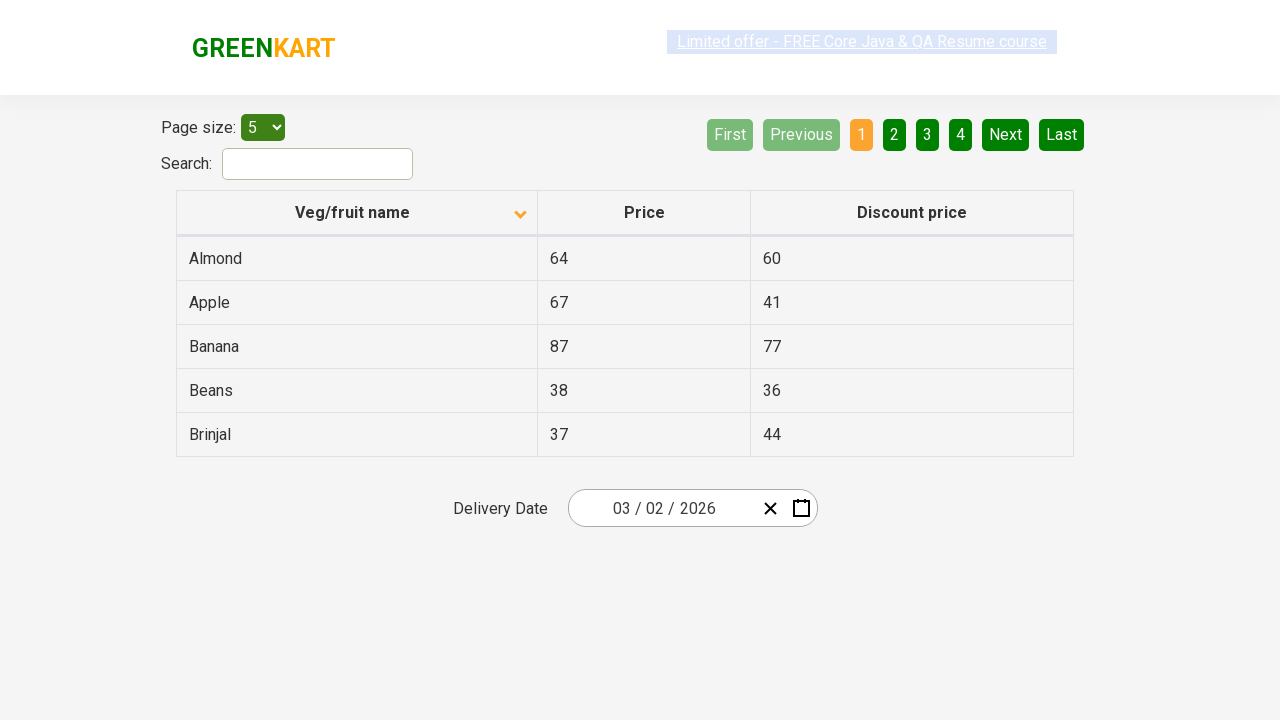